Tests a data types form by filling in various fields (first name, last name, address, email, phone, city, country, job position, company) while leaving zip-code empty, then submits the form and verifies that filled fields show green validation styling and the empty zip-code field shows red validation styling.

Starting URL: https://bonigarcia.dev/selenium-webdriver-java/data-types.html

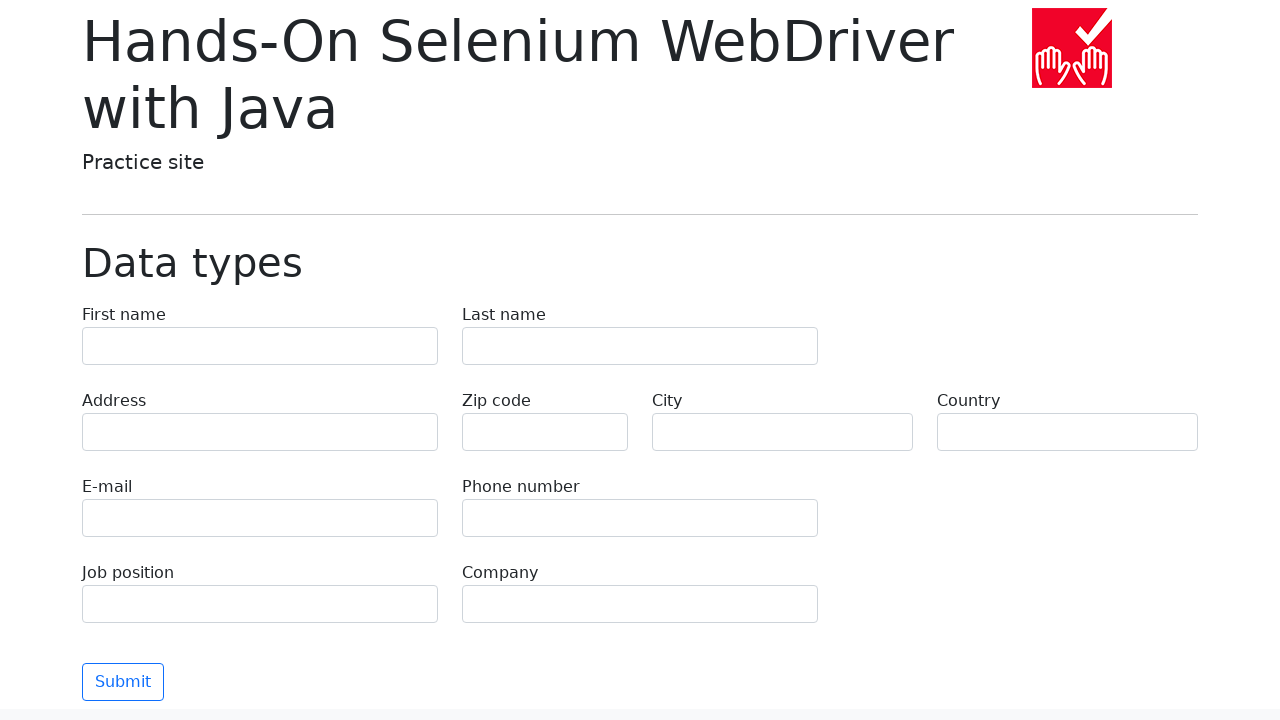

Filled form field 'first-name' with value 'Иван' on input[name='first-name']
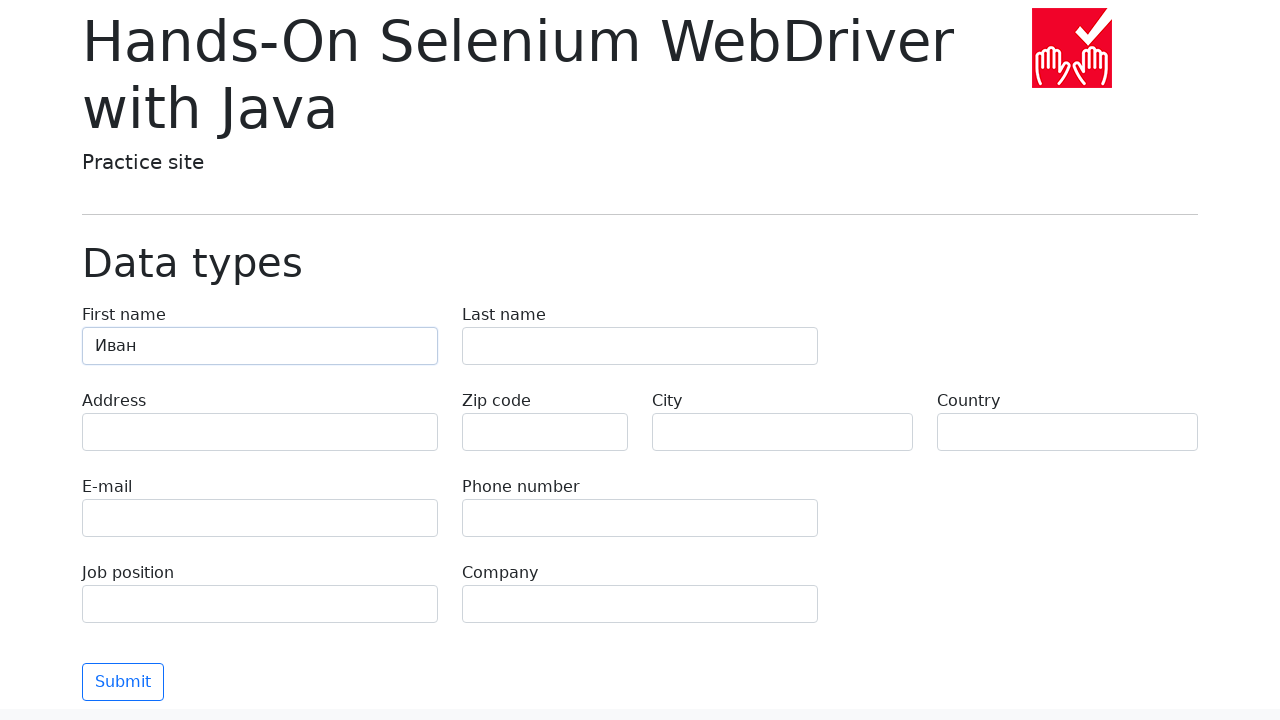

Filled form field 'last-name' with value 'Петров' on input[name='last-name']
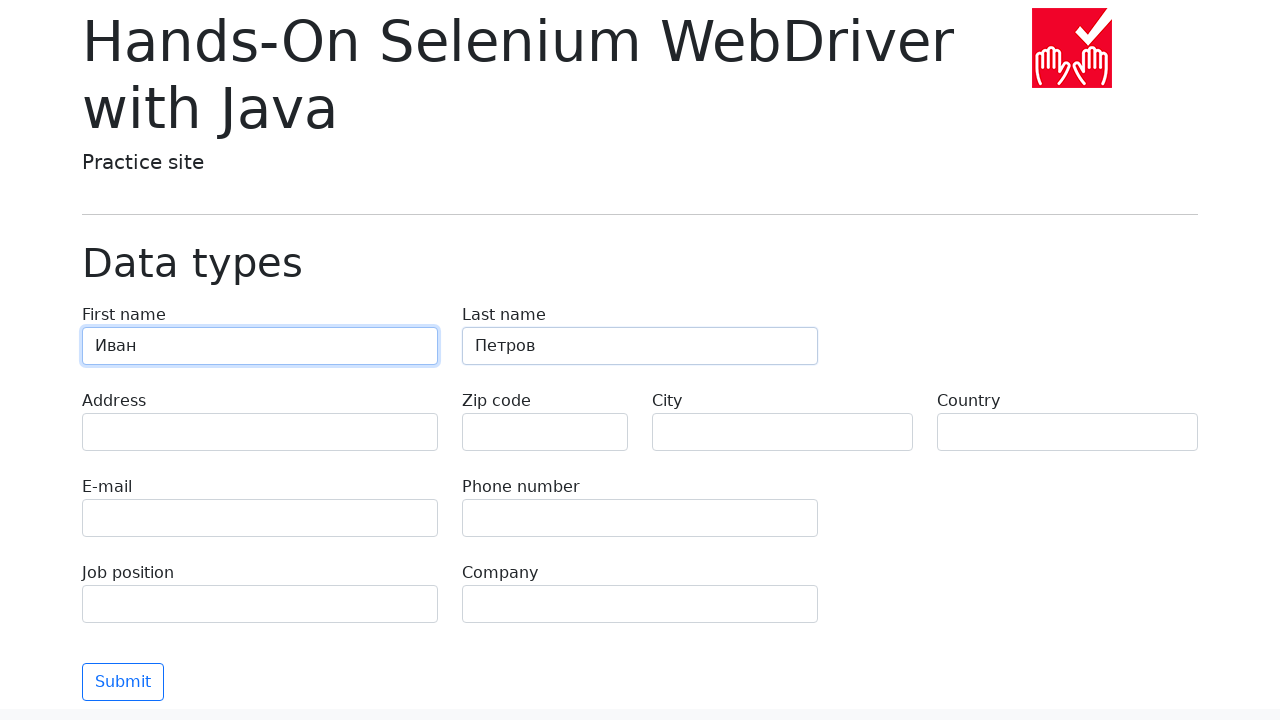

Filled form field 'address' with value 'Ленина, 55-3' on input[name='address']
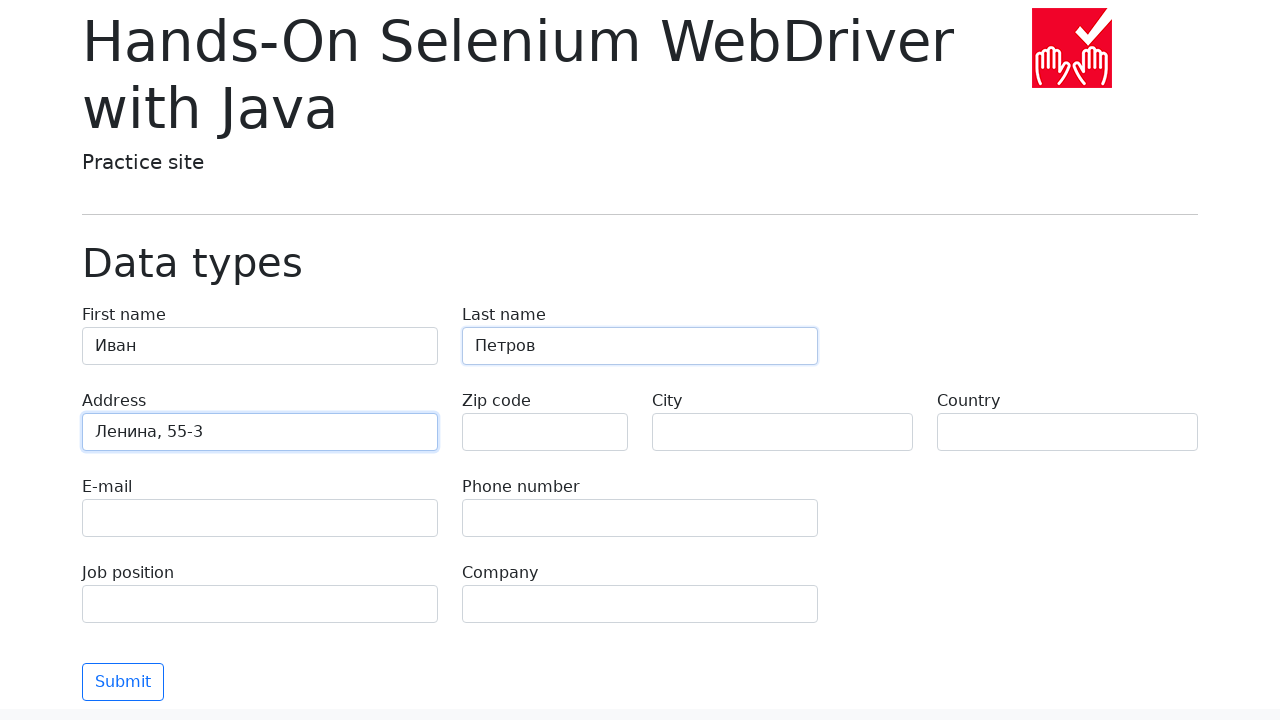

Filled form field 'e-mail' with value 'test@skypro.com' on input[name='e-mail']
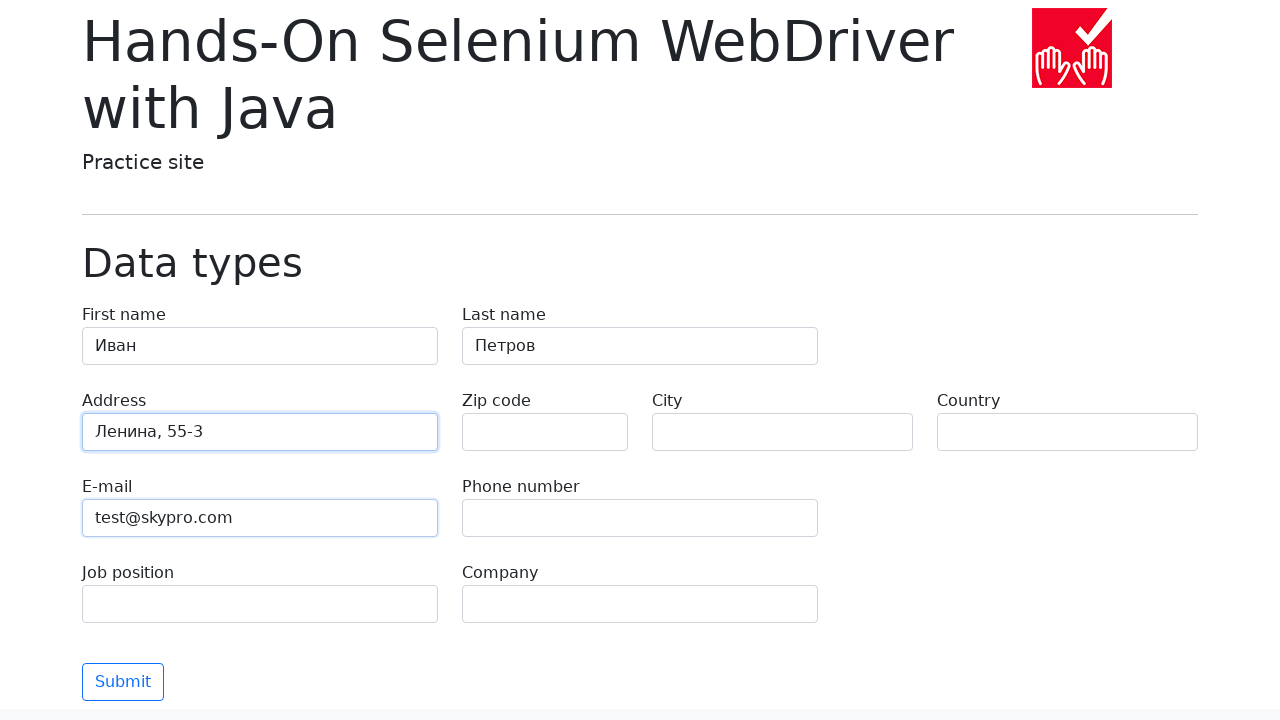

Filled form field 'phone' with value '+7985899998787' on input[name='phone']
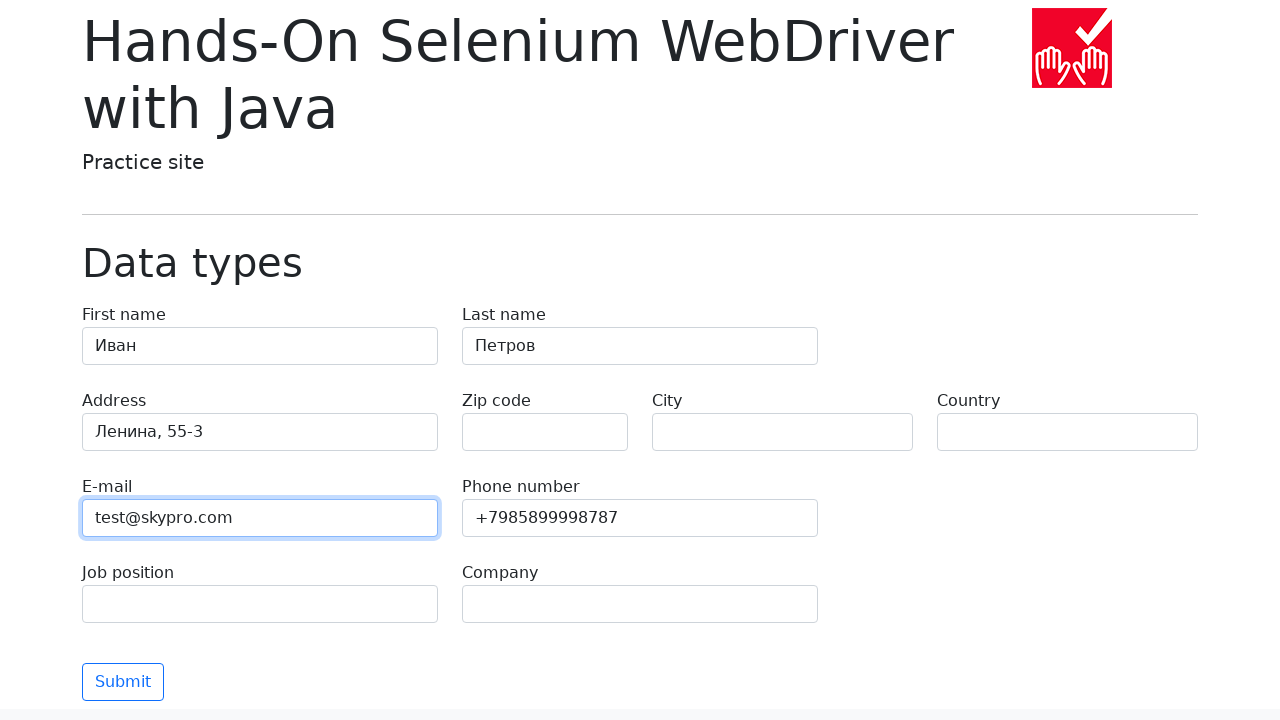

Filled form field 'zip-code' with value '' on input[name='zip-code']
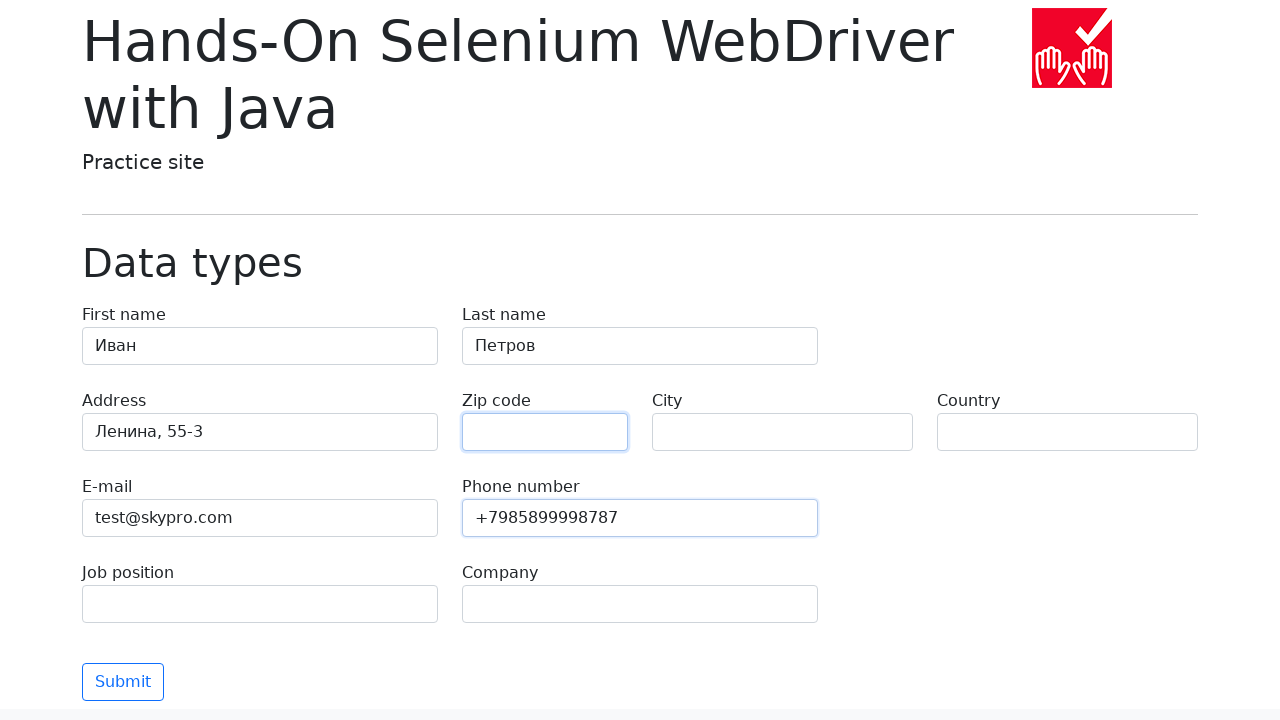

Filled form field 'city' with value 'Москва' on input[name='city']
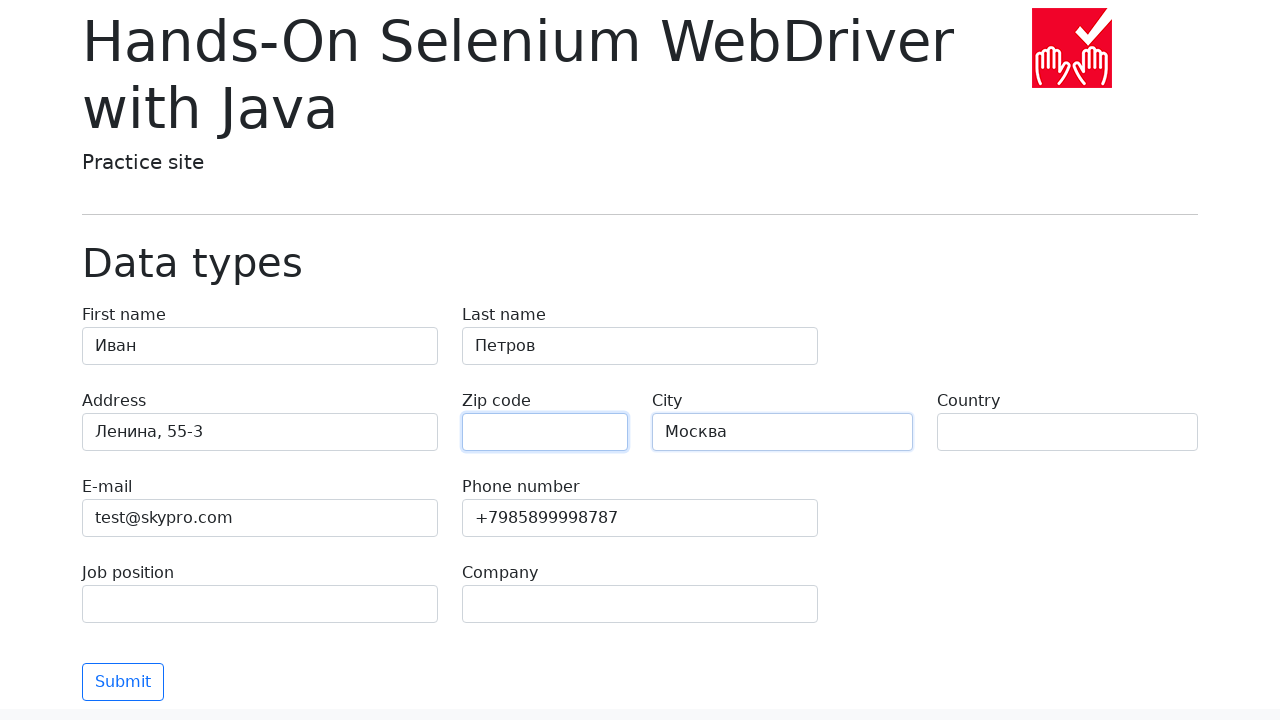

Filled form field 'country' with value 'Россия' on input[name='country']
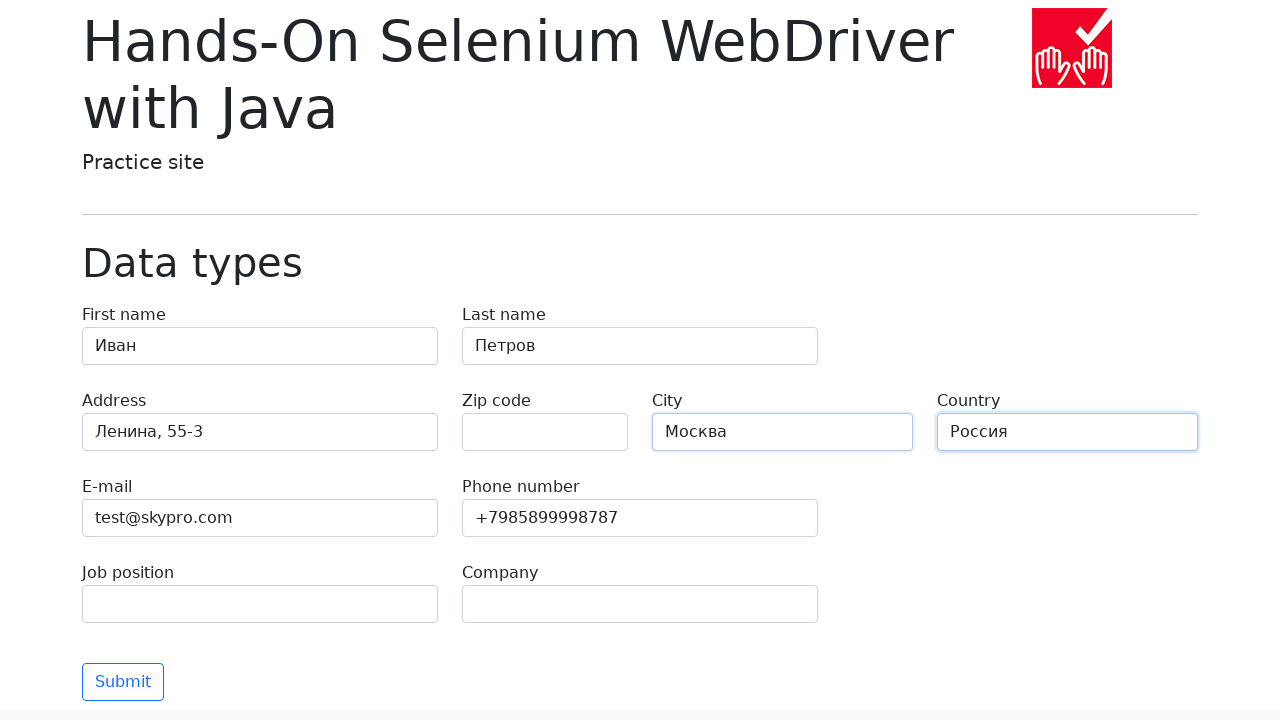

Filled form field 'job-position' with value 'QA' on input[name='job-position']
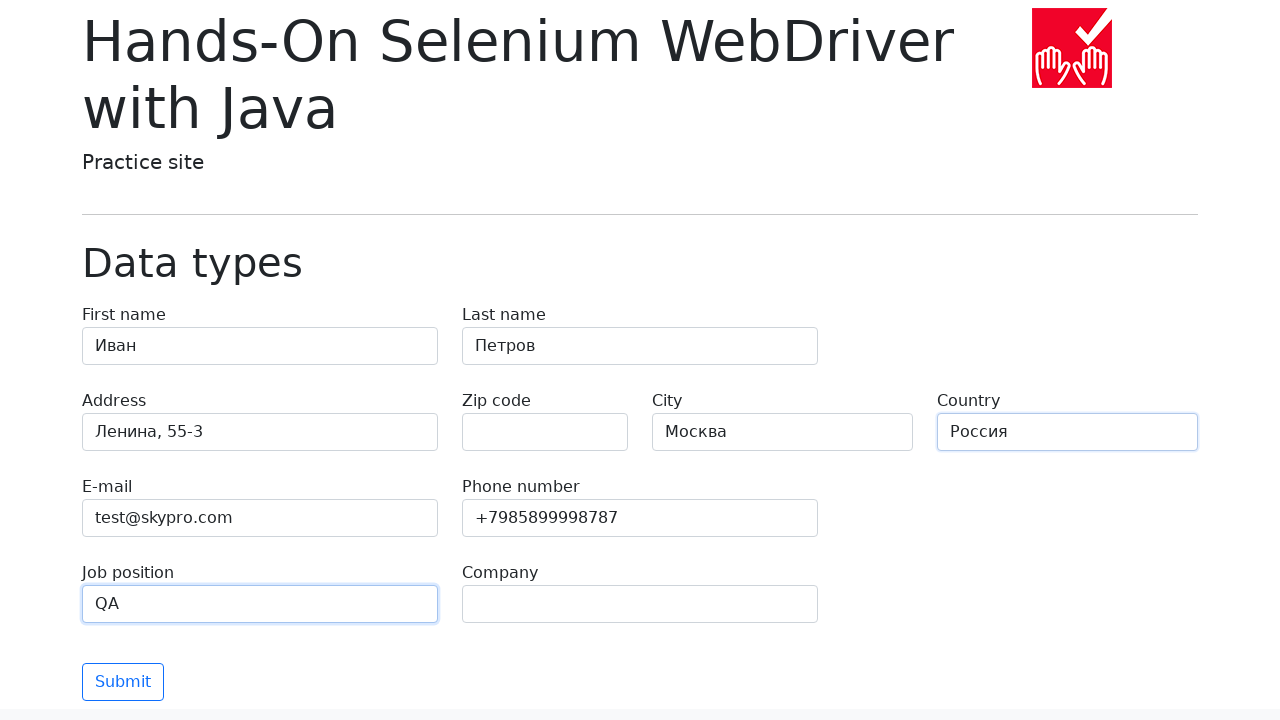

Filled form field 'company' with value 'SkyPro' on input[name='company']
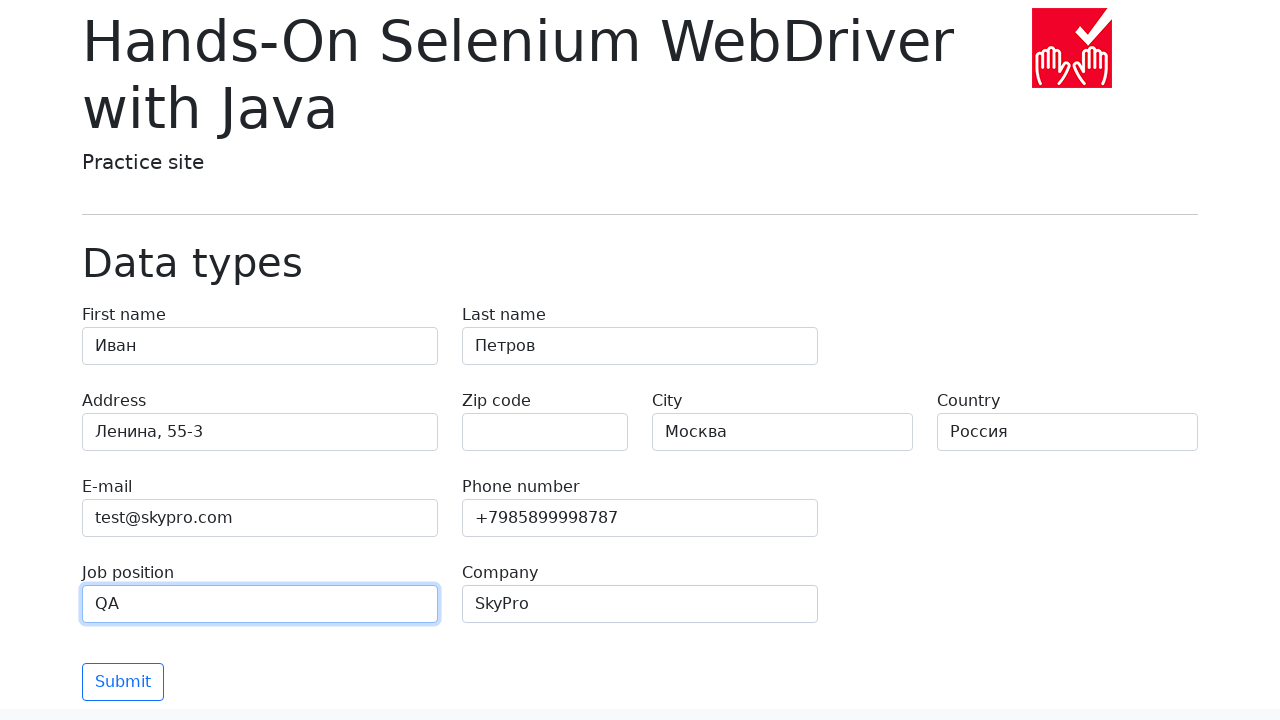

Clicked submit button to submit form at (123, 682) on [type='submit']
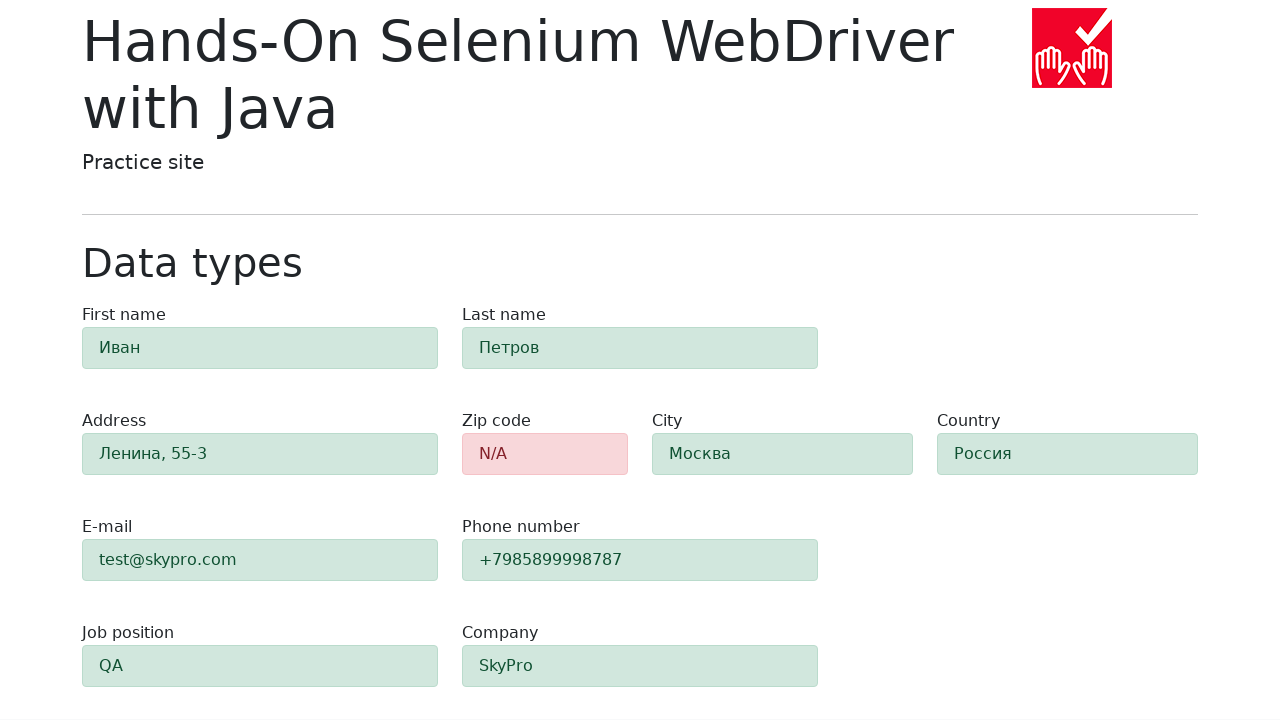

Waited for form submission and validation to complete
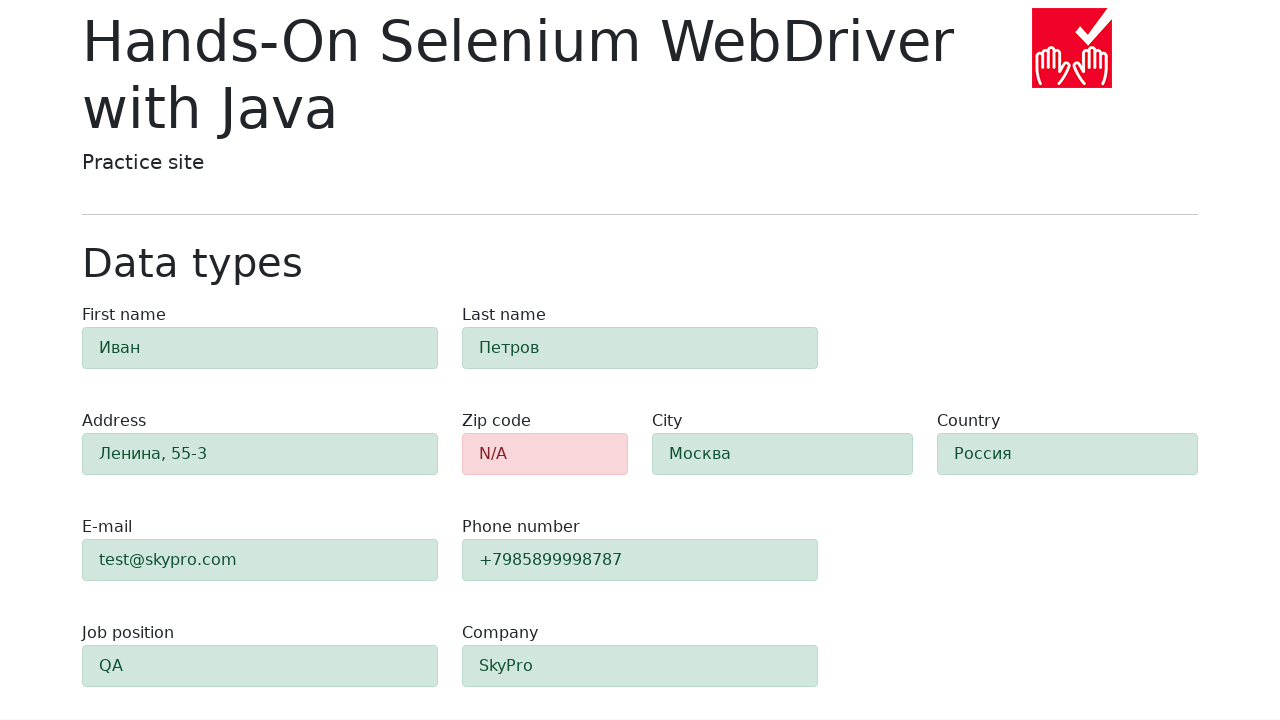

Verified field 'first-name' is visible for validation styling check
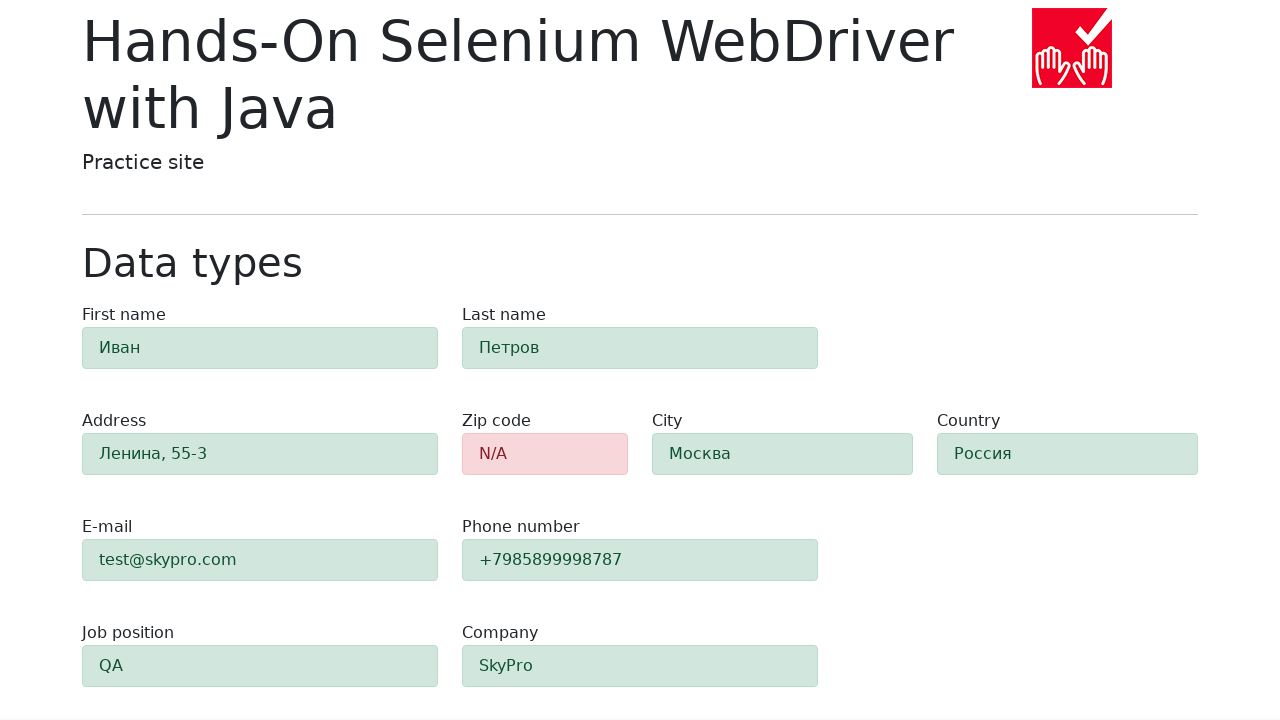

Verified field 'last-name' is visible for validation styling check
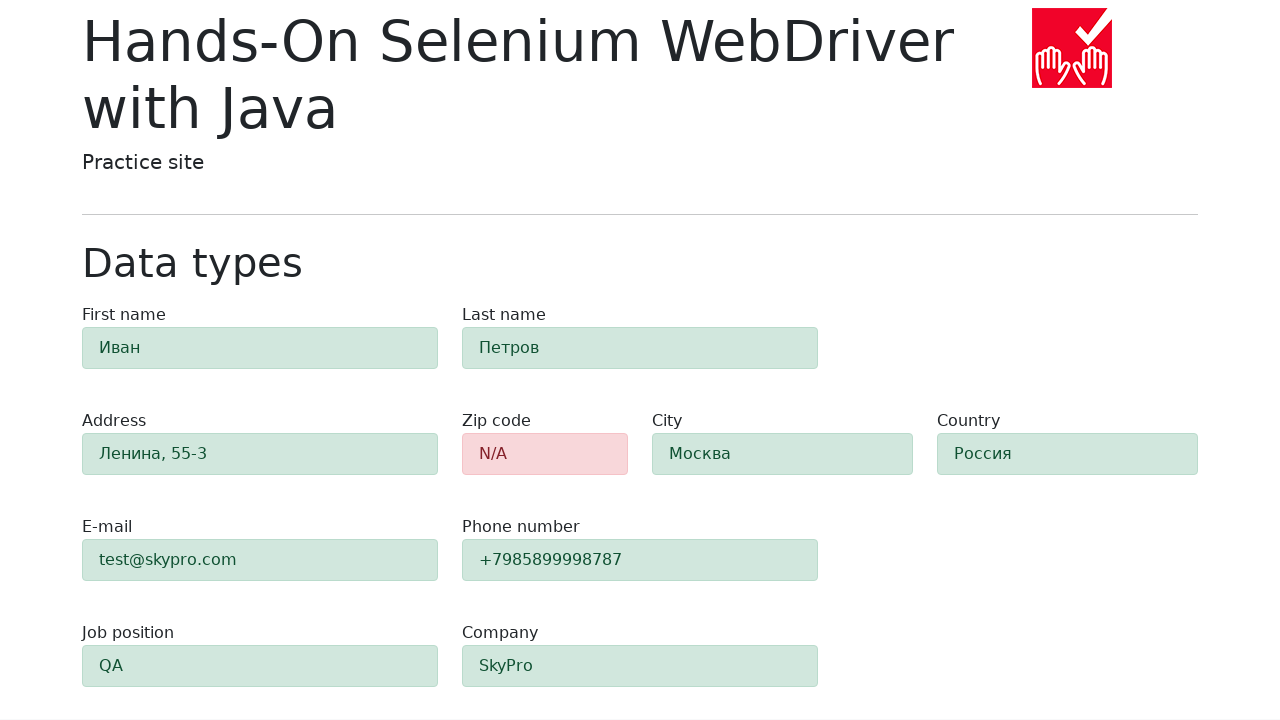

Verified field 'address' is visible for validation styling check
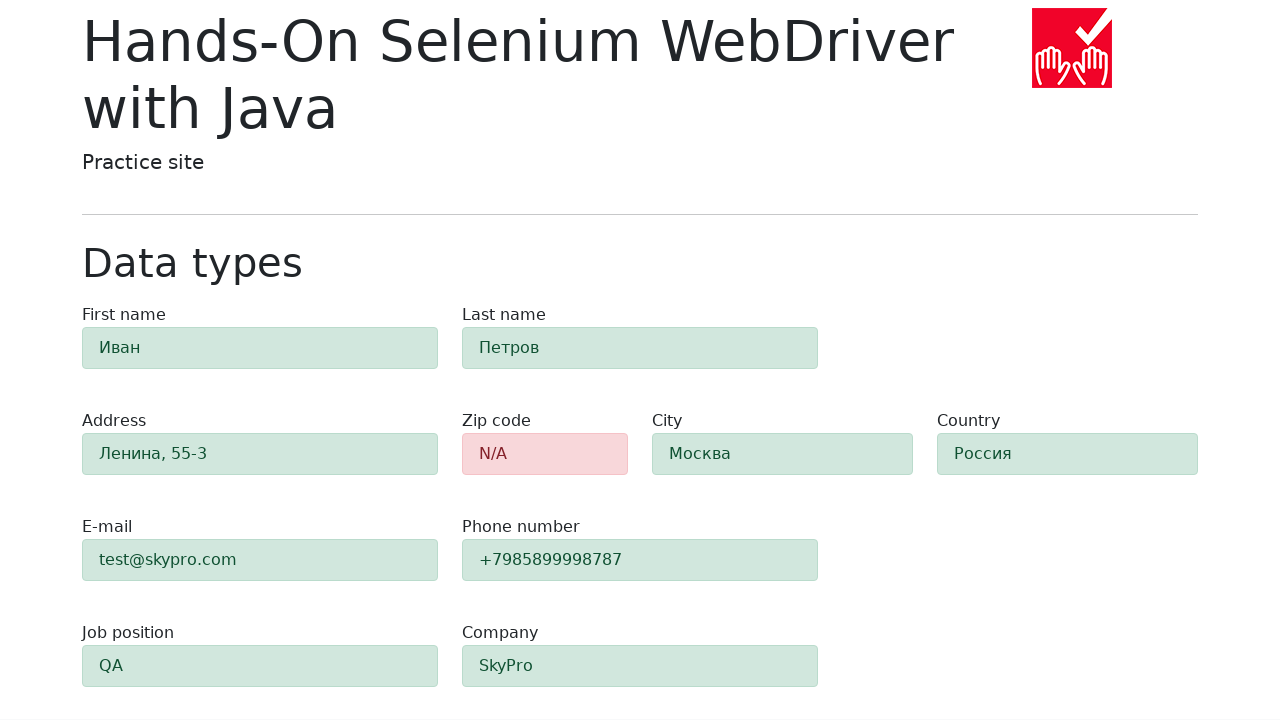

Verified field 'e-mail' is visible for validation styling check
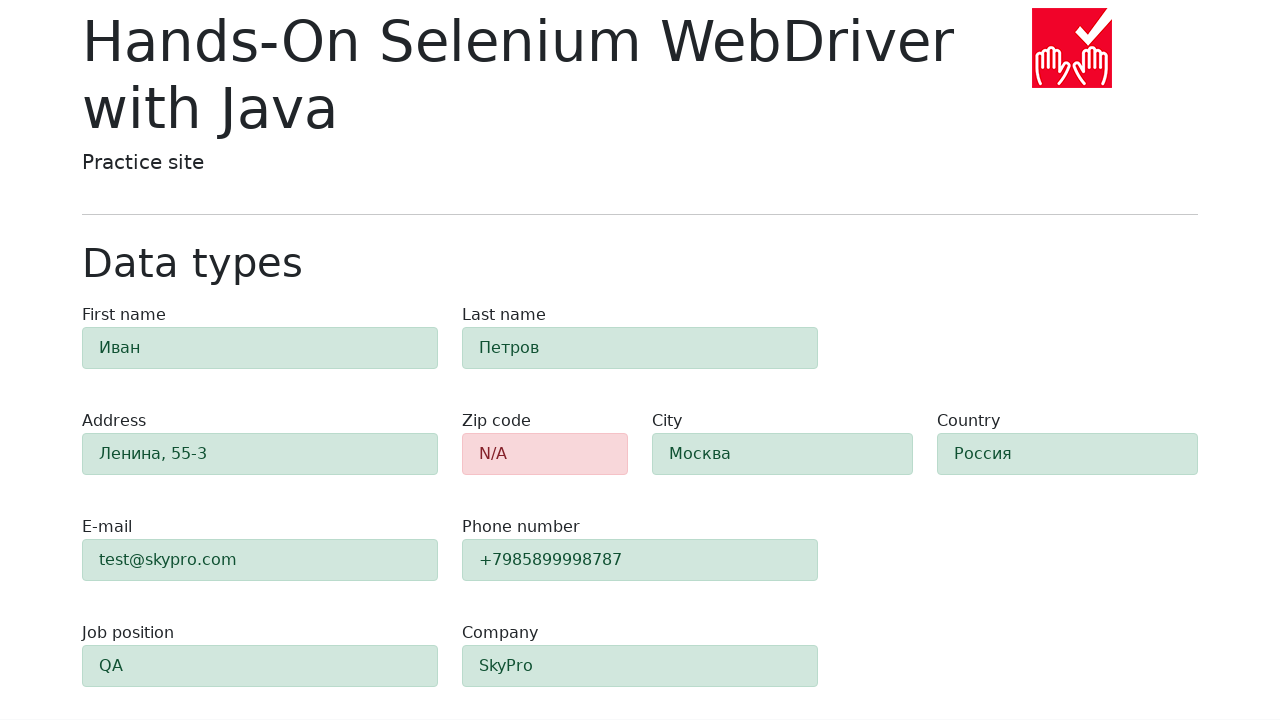

Verified field 'phone' is visible for validation styling check
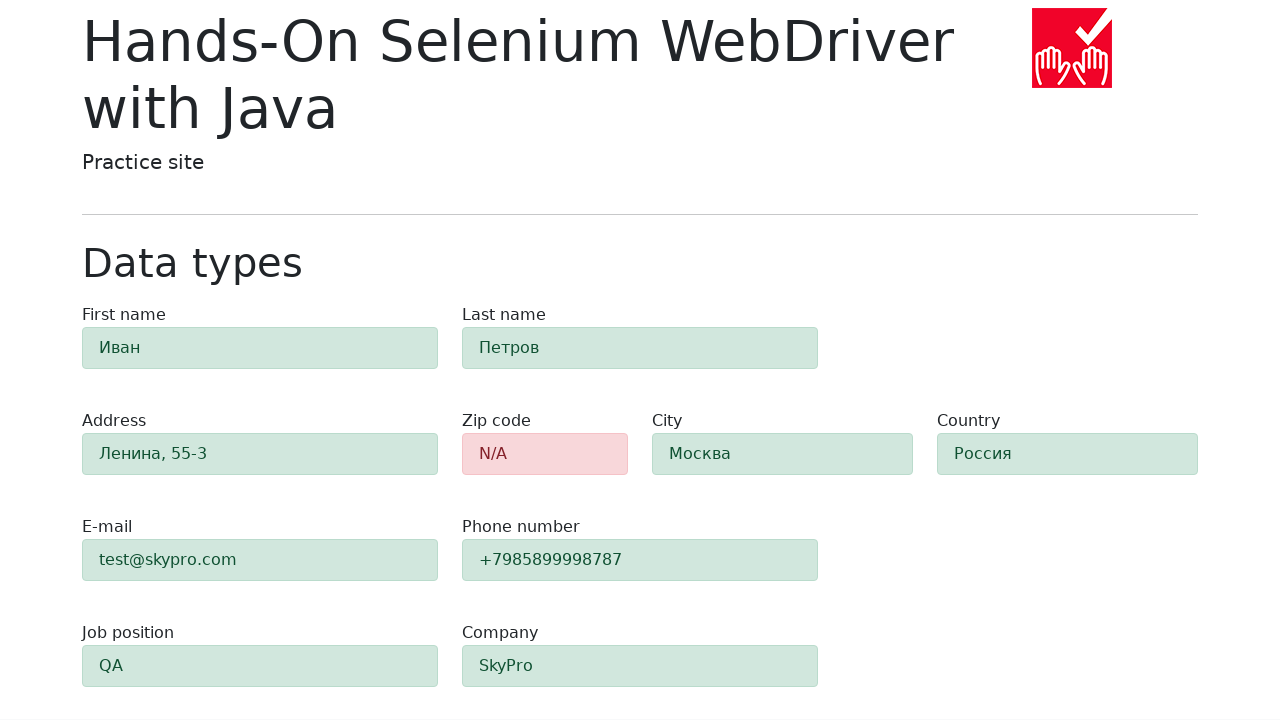

Verified field 'zip-code' is visible for validation styling check
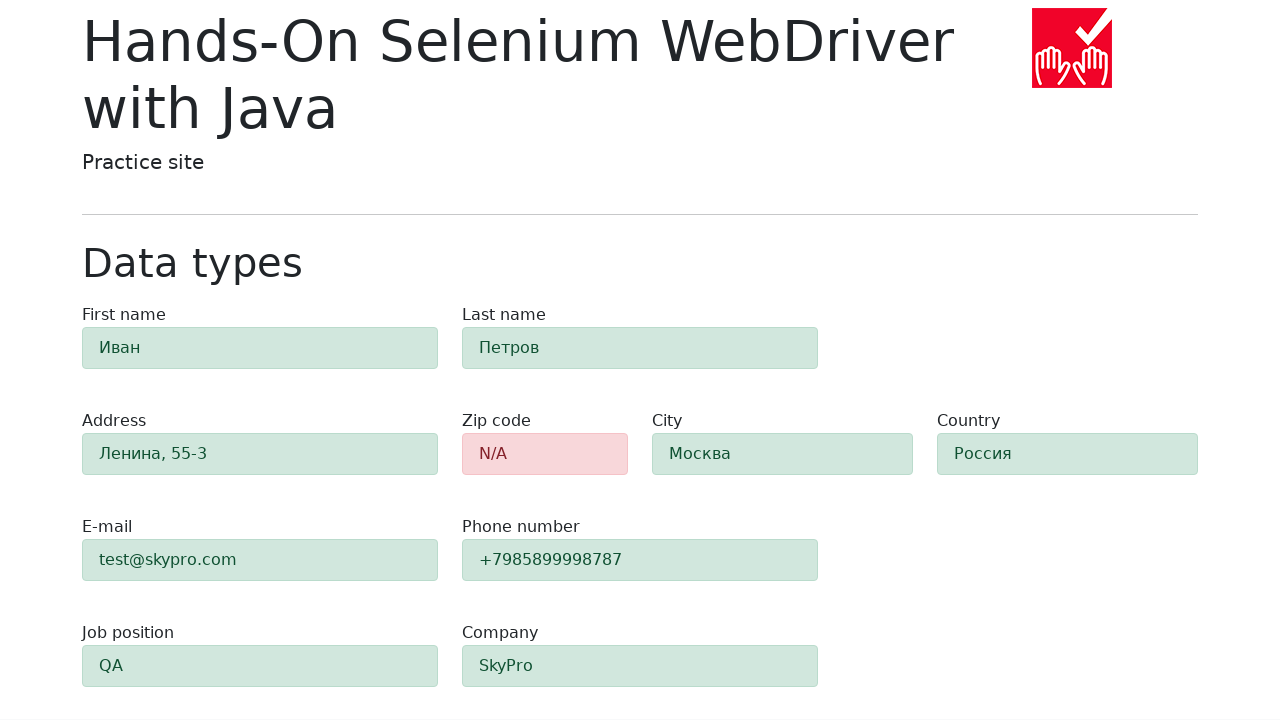

Verified field 'city' is visible for validation styling check
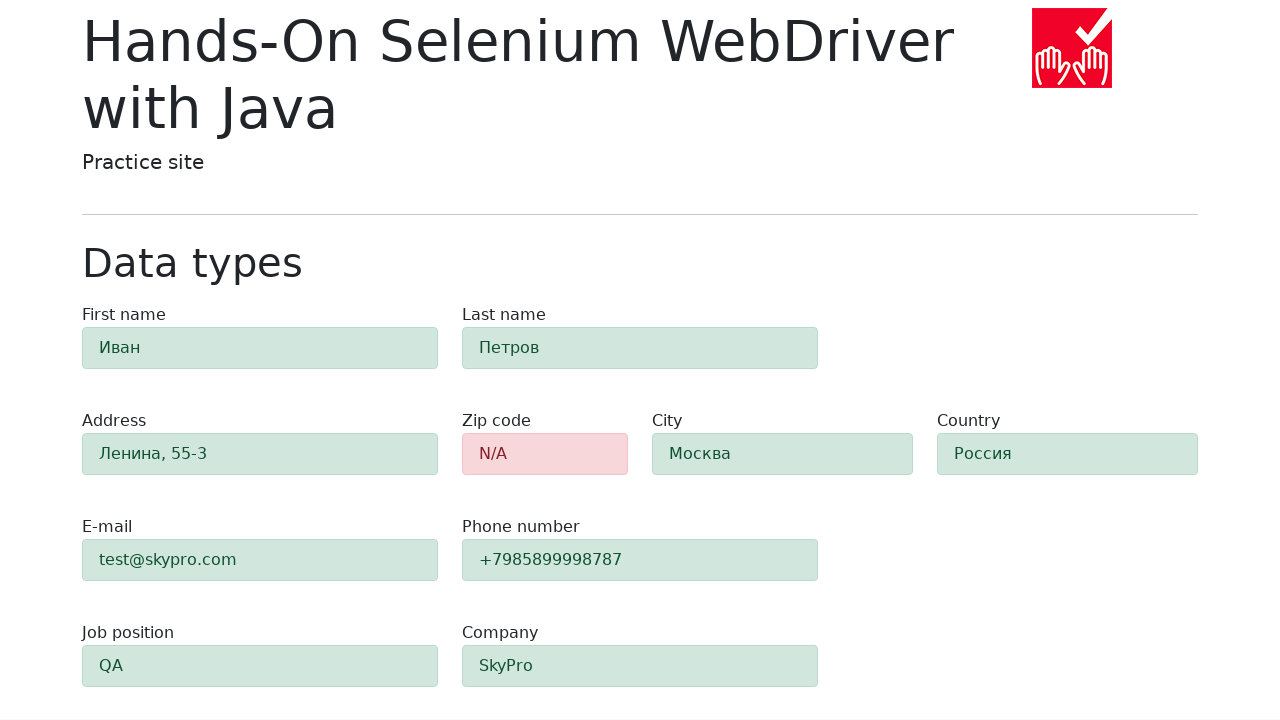

Verified field 'country' is visible for validation styling check
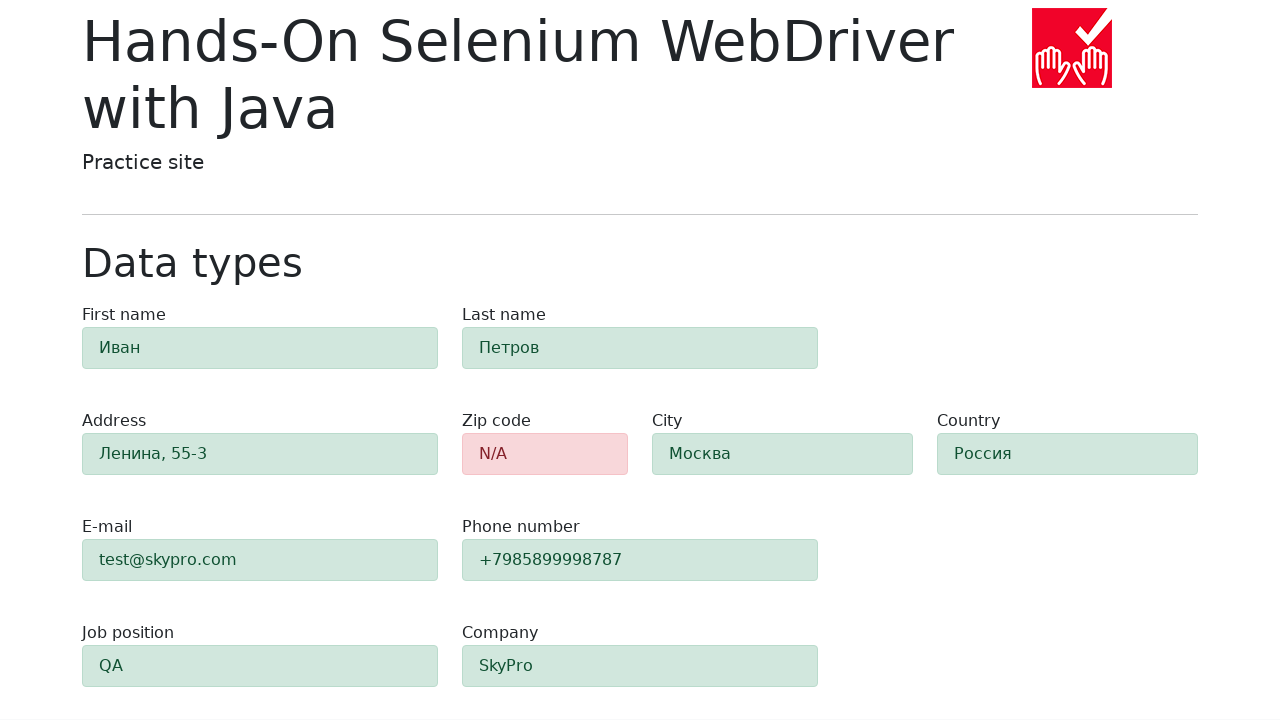

Verified field 'job-position' is visible for validation styling check
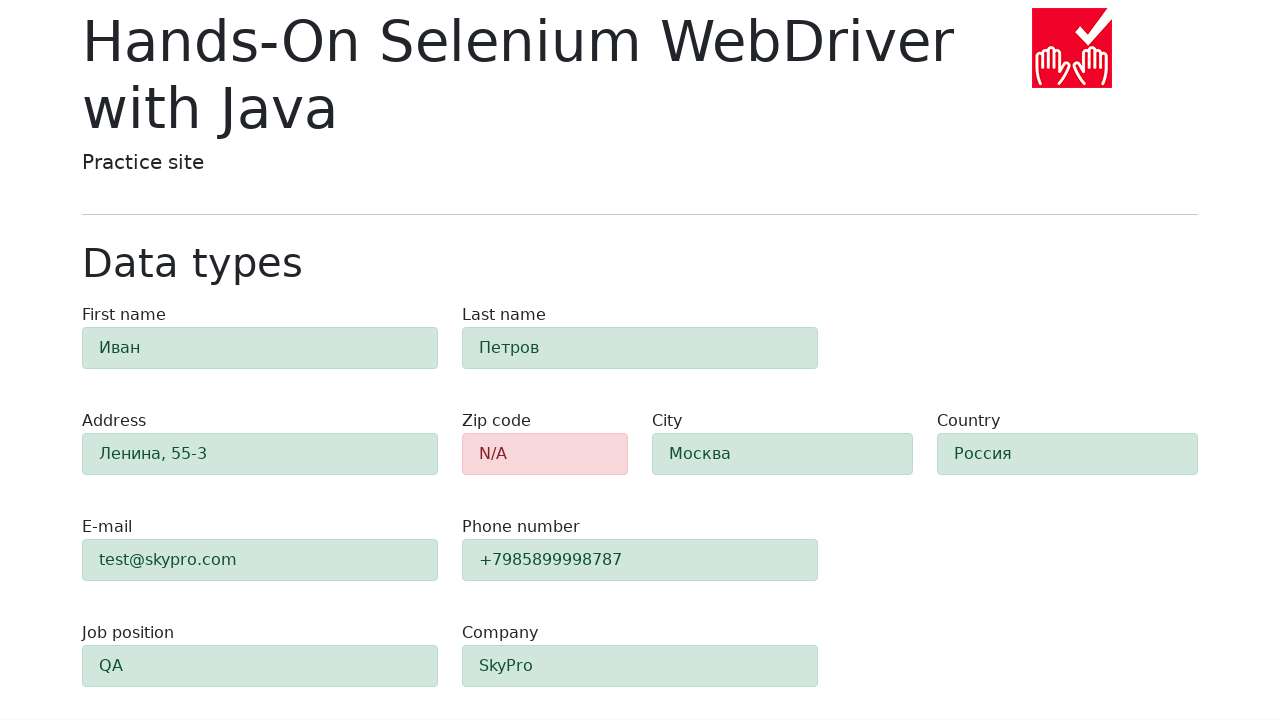

Verified field 'company' is visible for validation styling check
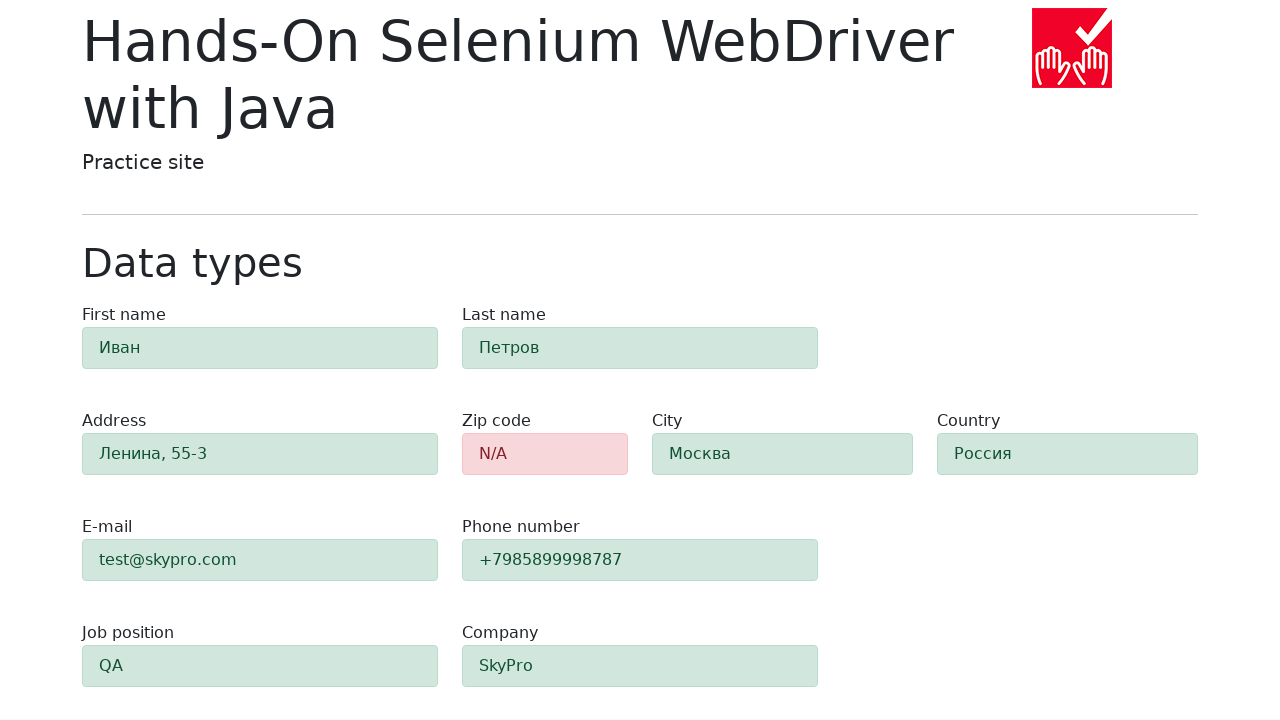

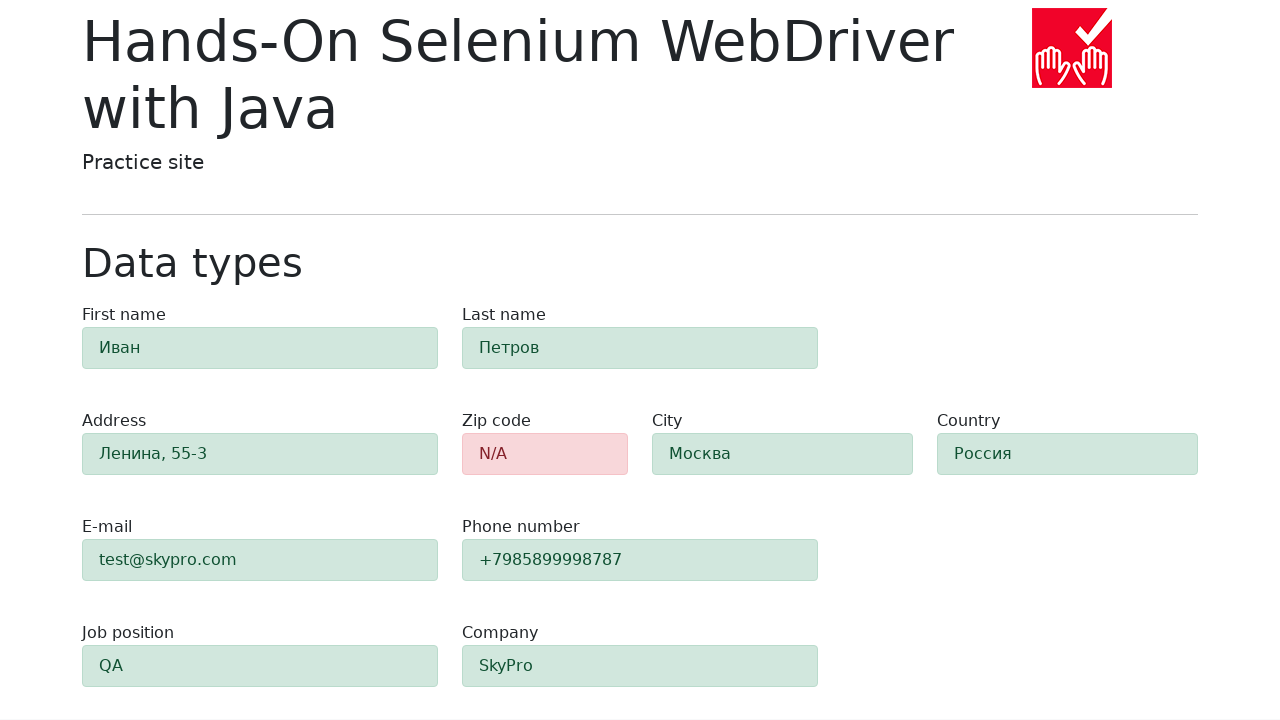